Tests a complete flight booking flow on BlazeDemo by selecting departure city (Boston) and destination city (New York), choosing a flight from results, filling out passenger and payment information, and verifying the confirmation page.

Starting URL: https://blazedemo.com/

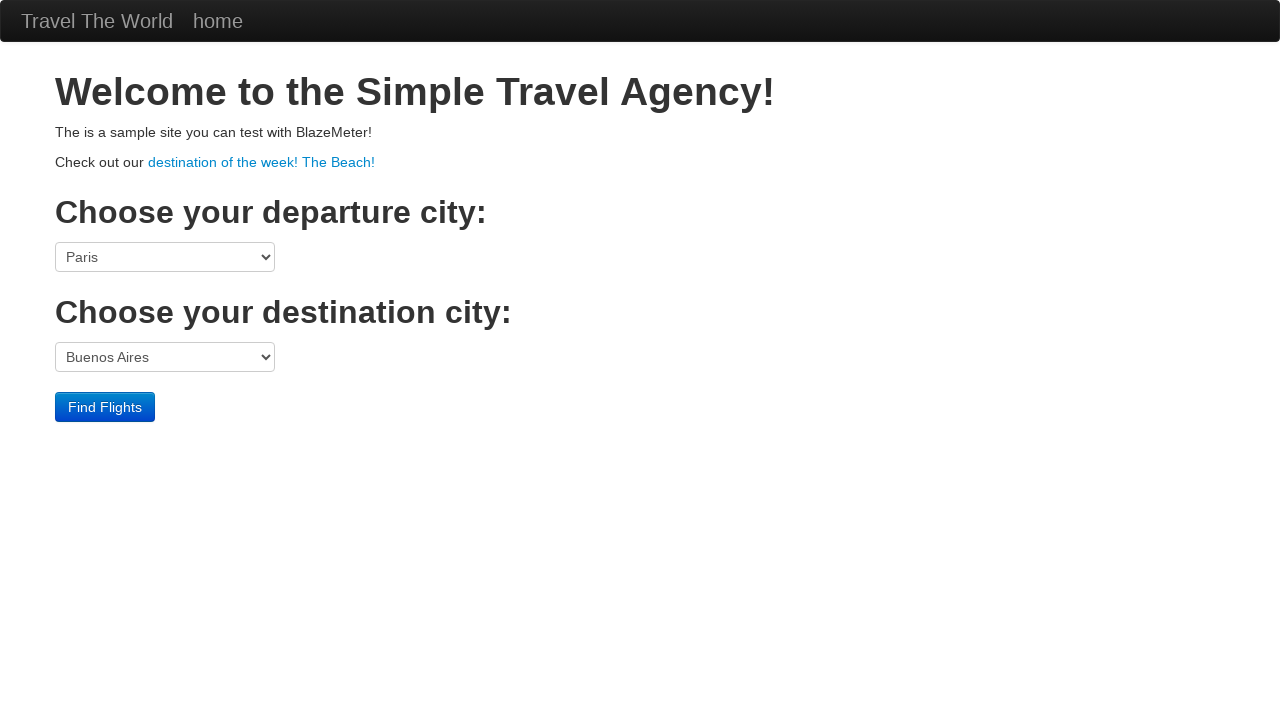

Set viewport size to 910x752
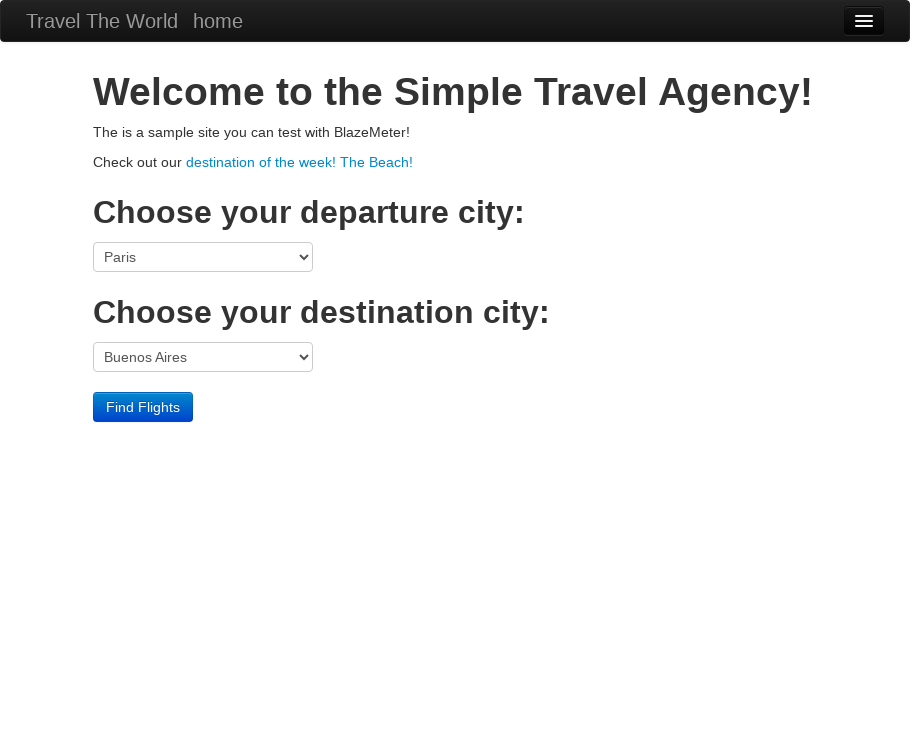

Clicked departure city dropdown at (203, 257) on select[name='fromPort']
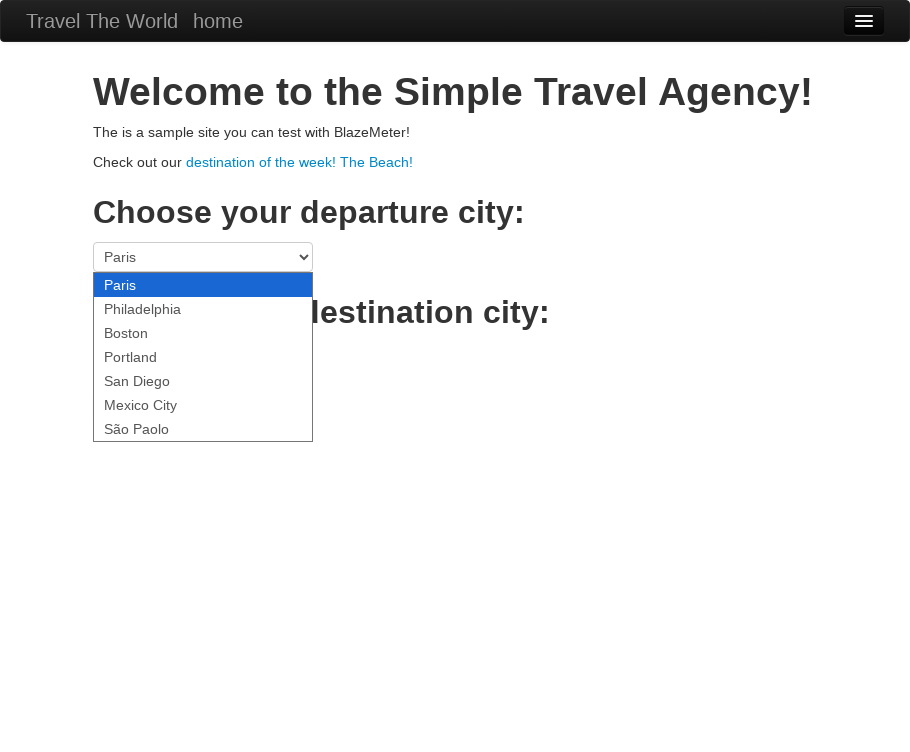

Selected Boston as departure city on select[name='fromPort']
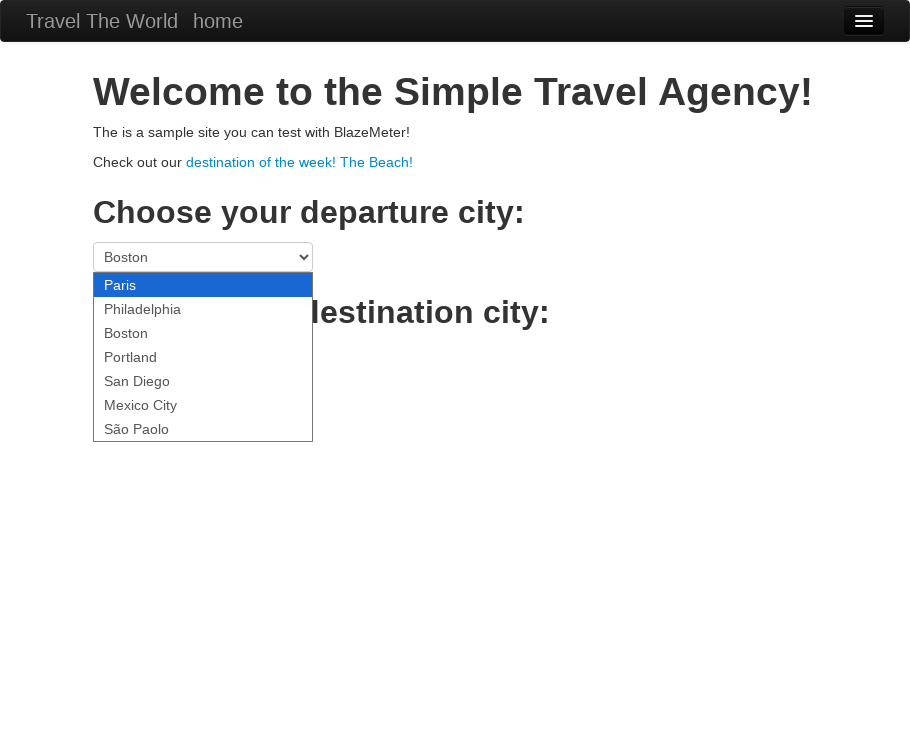

Clicked destination city dropdown at (203, 357) on select[name='toPort']
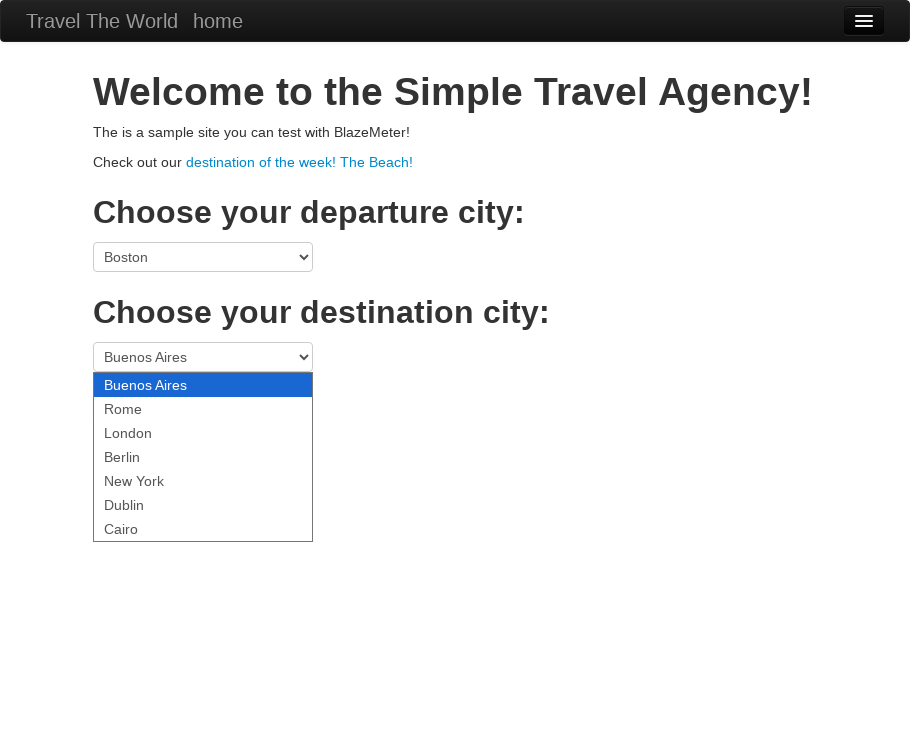

Selected New York as destination city on select[name='toPort']
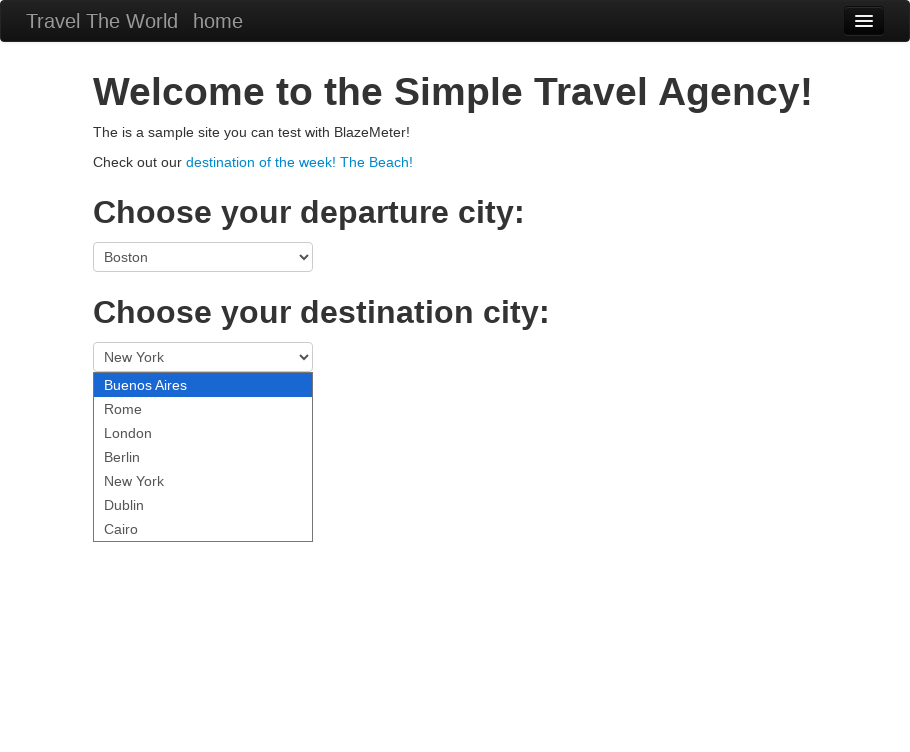

Clicked Find Flights button at (143, 407) on .btn-primary
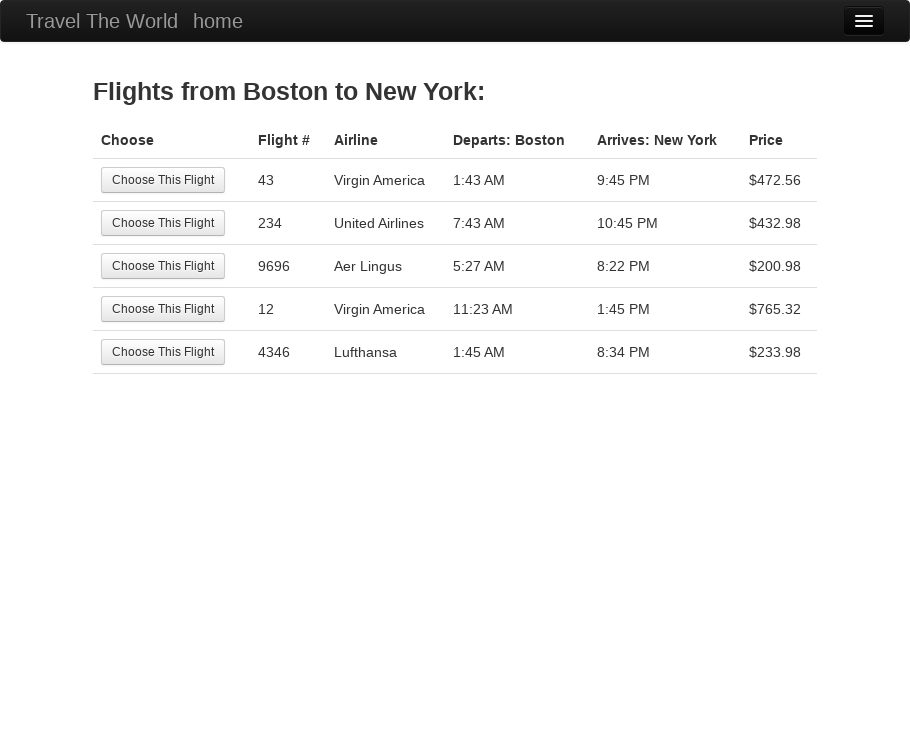

Flight results page loaded, table header visible
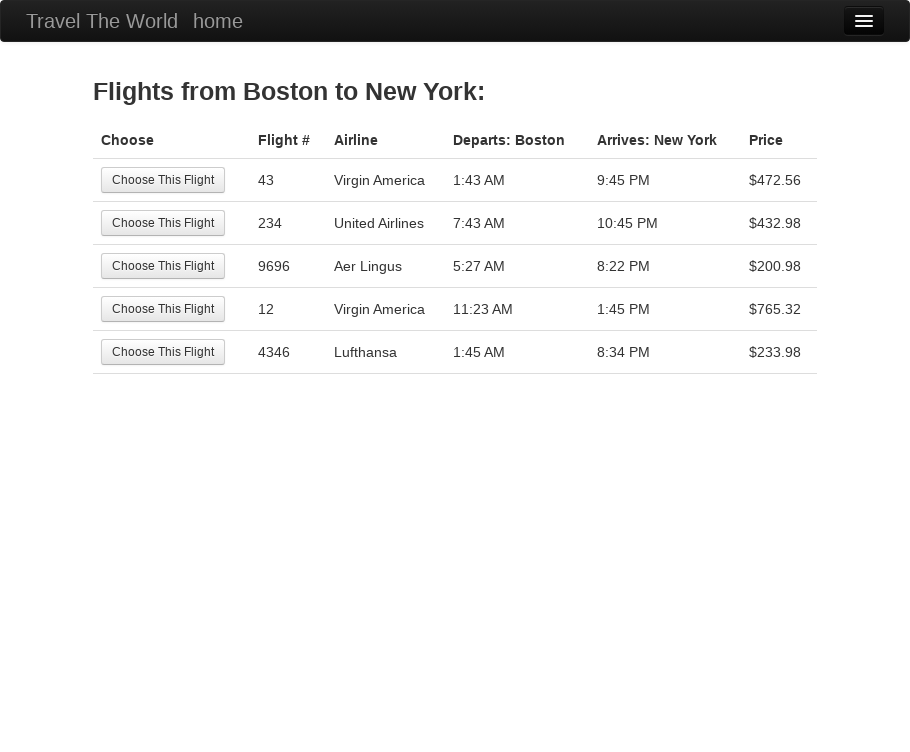

Clicked table header row at (455, 140) on thead > tr
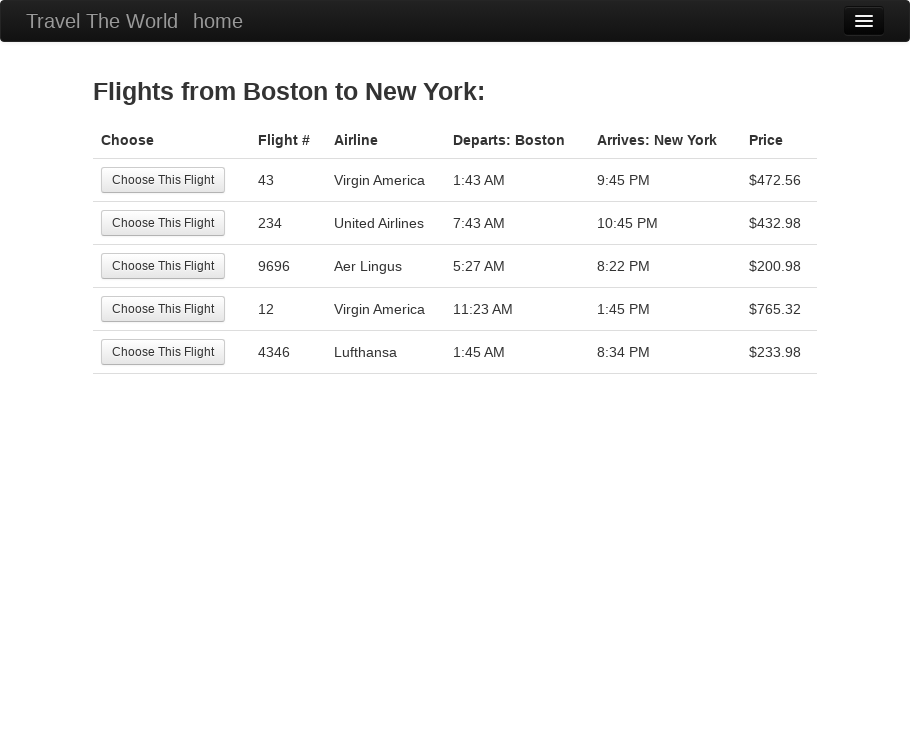

Clicked departure column header at (517, 140) on th:nth-child(4)
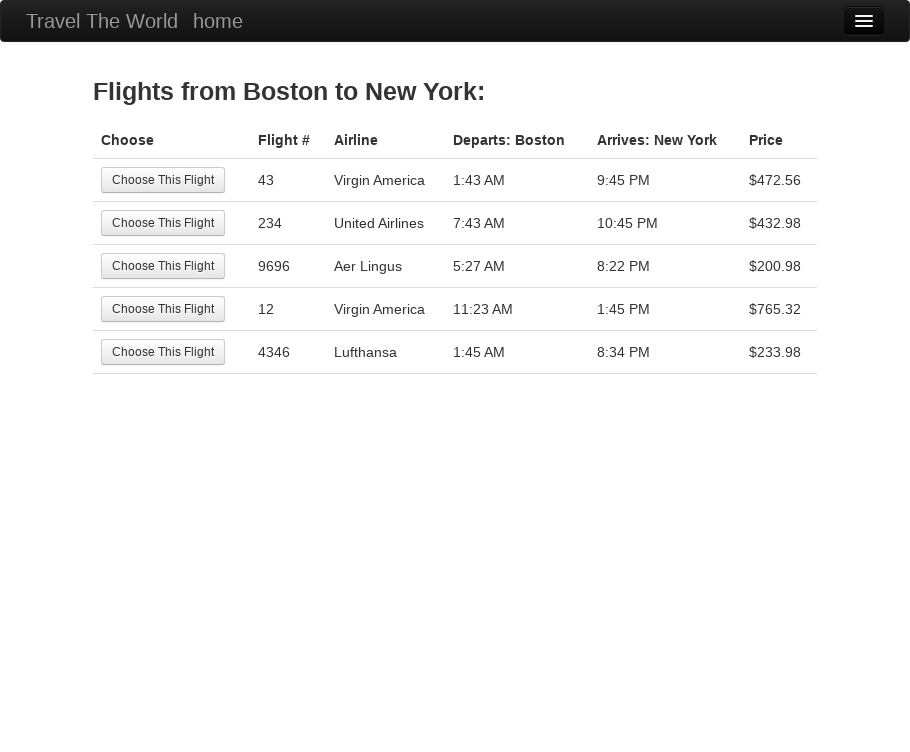

Clicked arrival column header at (665, 140) on th:nth-child(5)
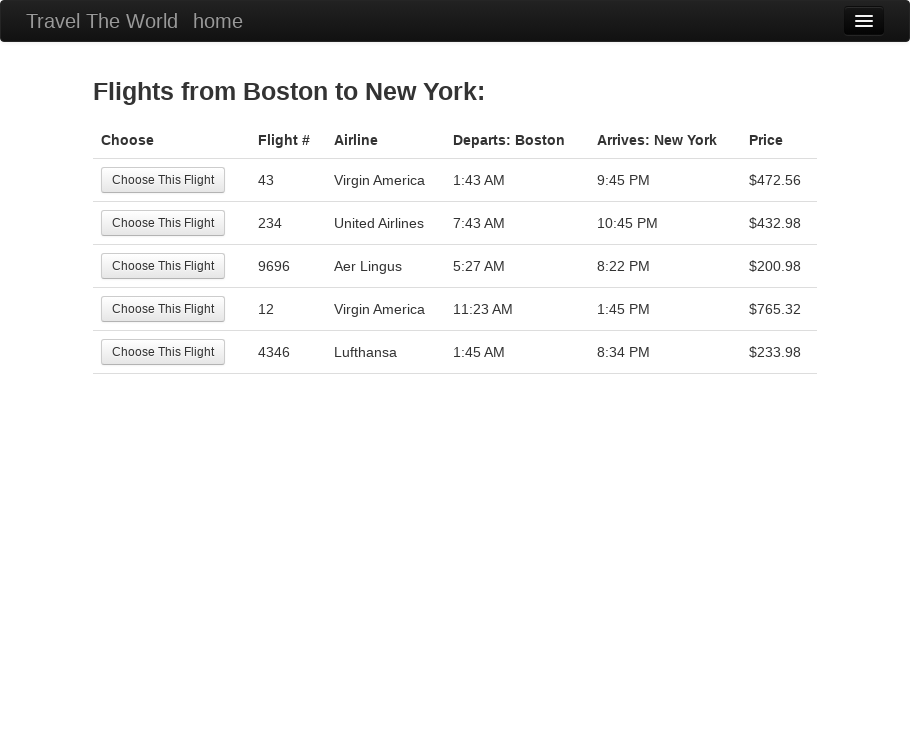

Clicked flight departure time cell in second row at (386, 223) on tr:nth-child(2) > td:nth-child(4)
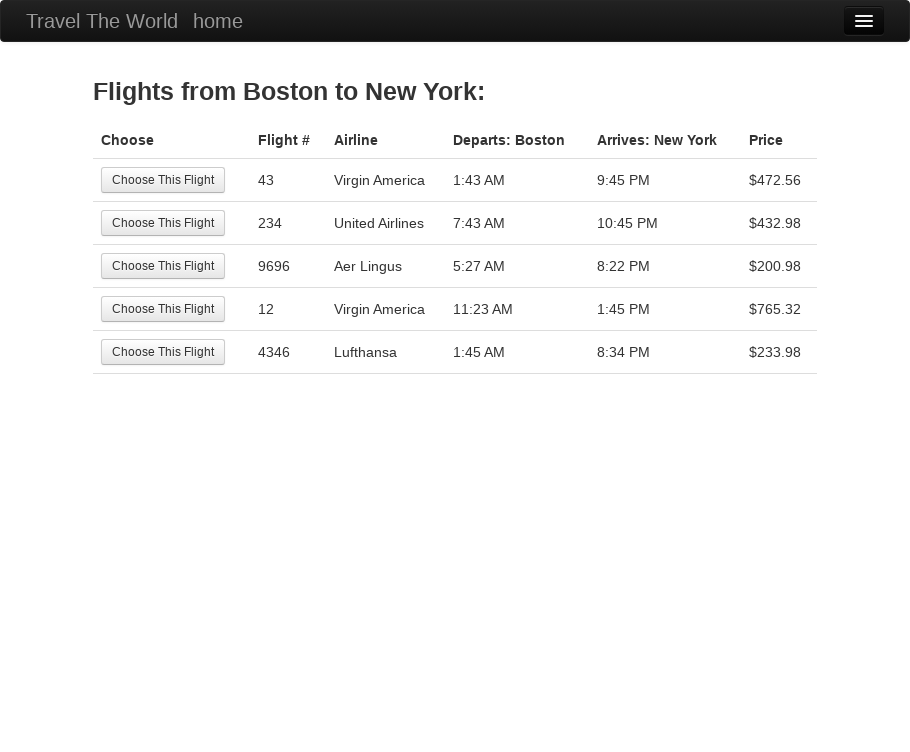

Clicked price cell for second flight at (779, 223) on tr:nth-child(2) > td:nth-child(7)
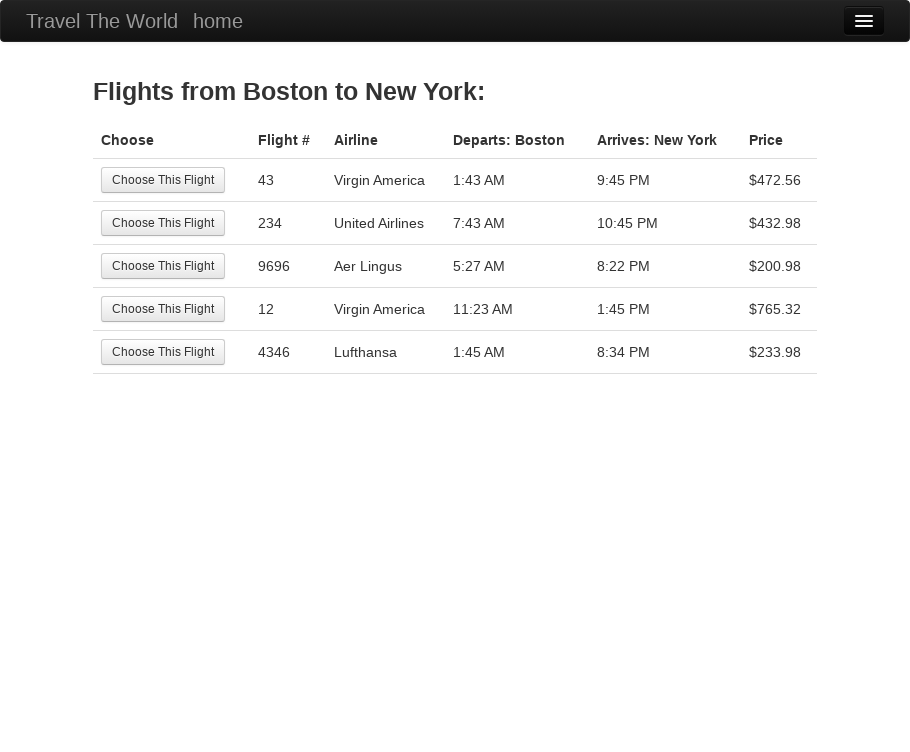

Clicked 'Choose This Flight' button for second row at (163, 223) on tr:nth-child(2) .btn
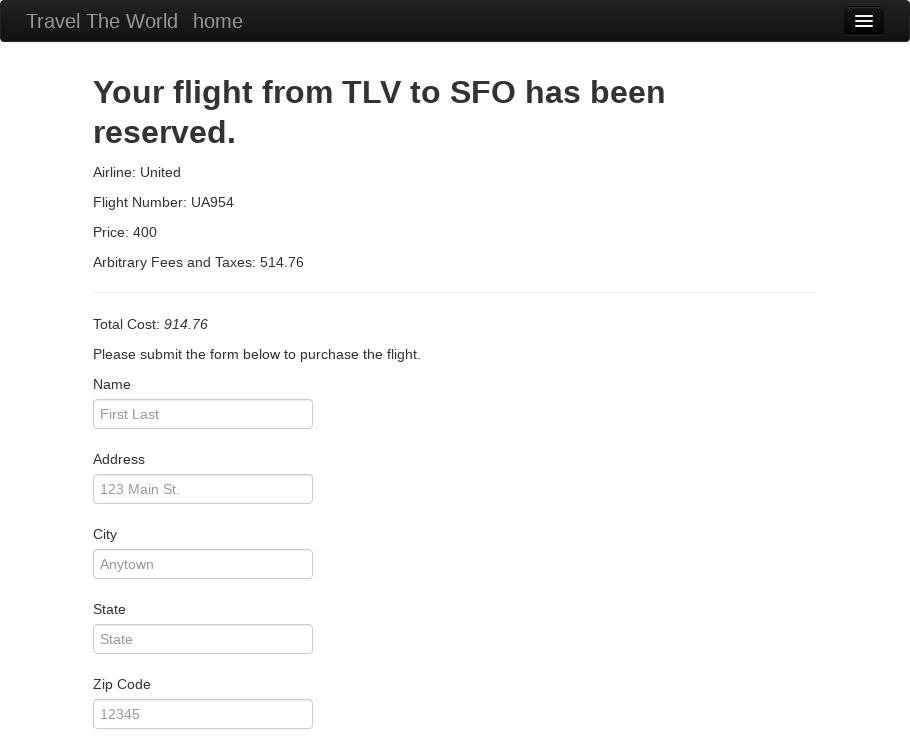

Purchase page loaded with passenger name field visible
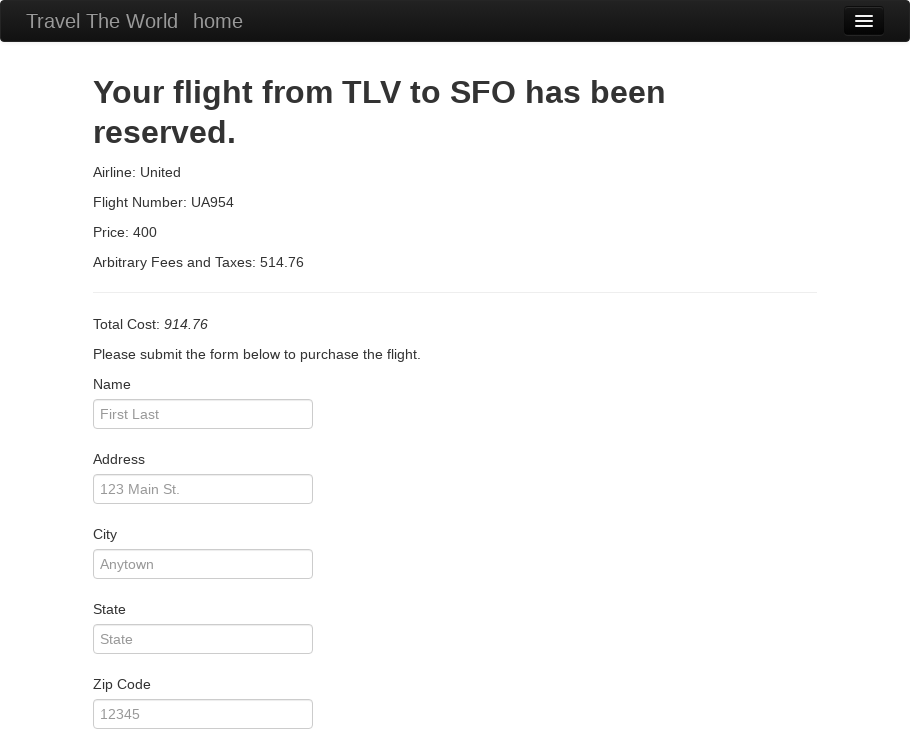

Clicked price paragraph on purchase page at (455, 232) on p:nth-child(4)
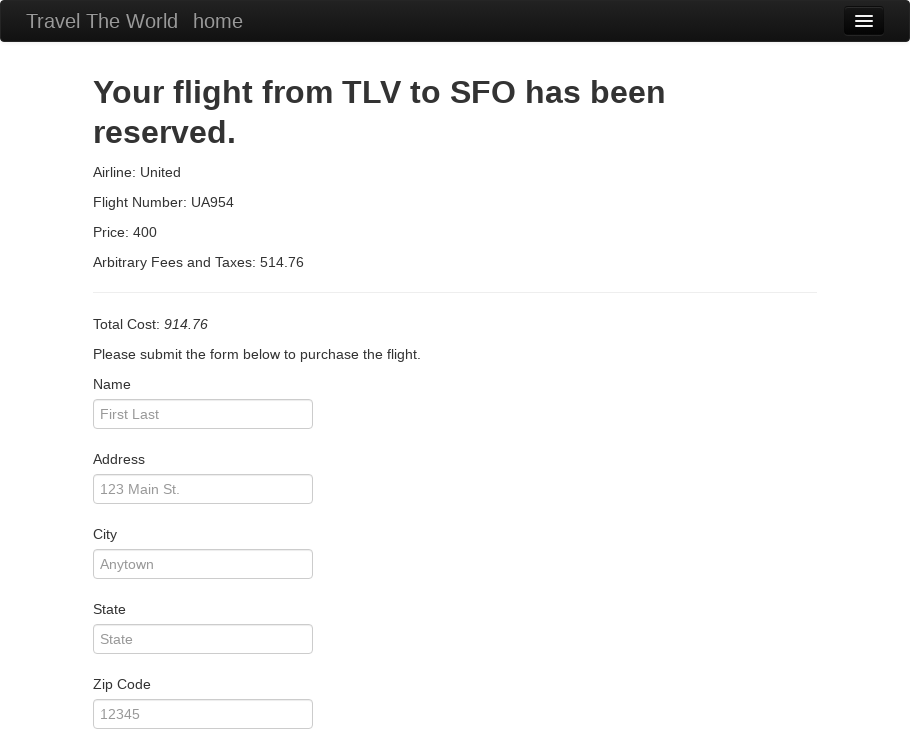

Clicked passenger name input field at (203, 414) on #inputName
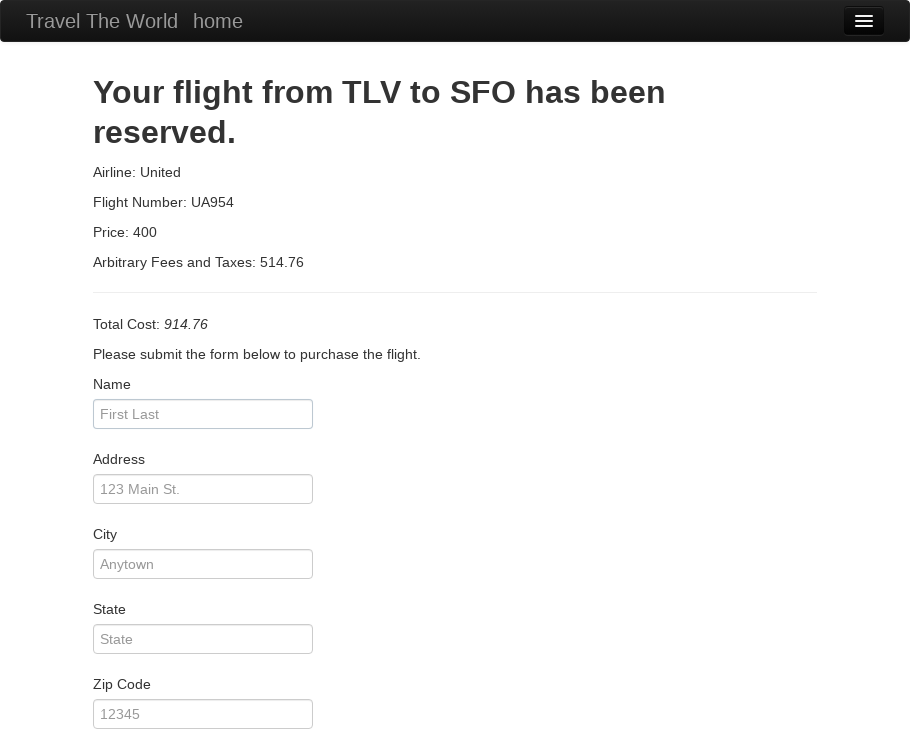

Filled passenger name with 'Maria Santos' on #inputName
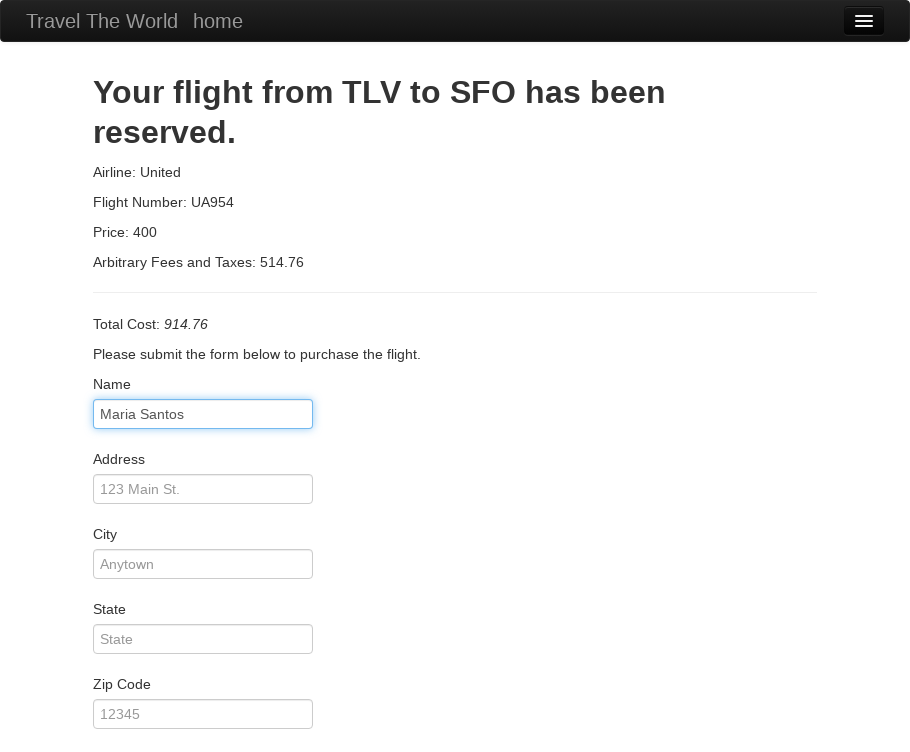

Clicked address input field at (203, 489) on #address
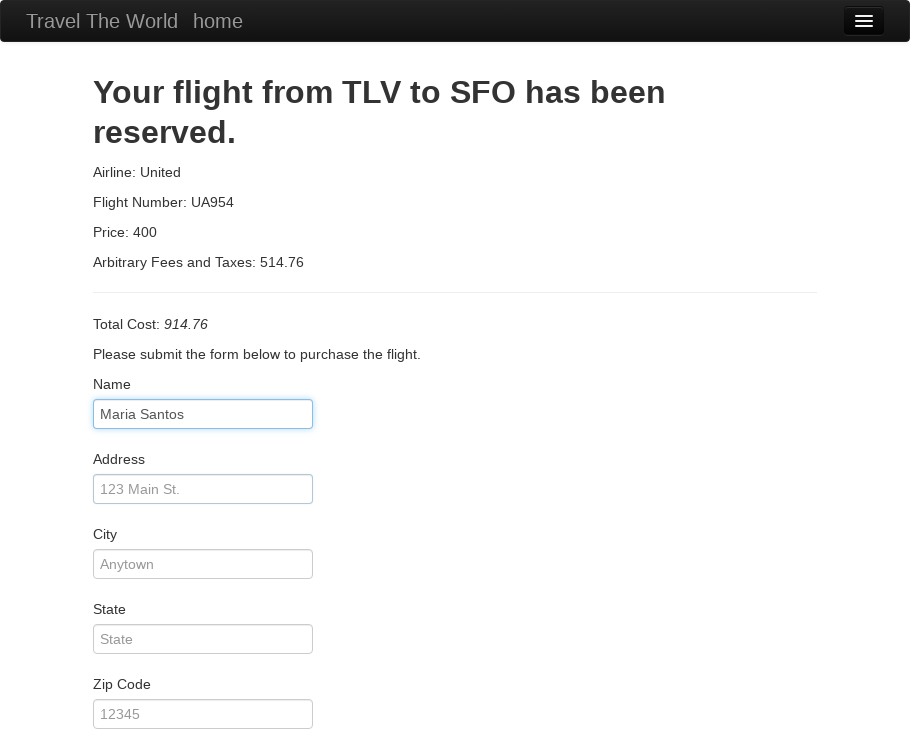

Filled address with '456 Oak Avenue' on #address
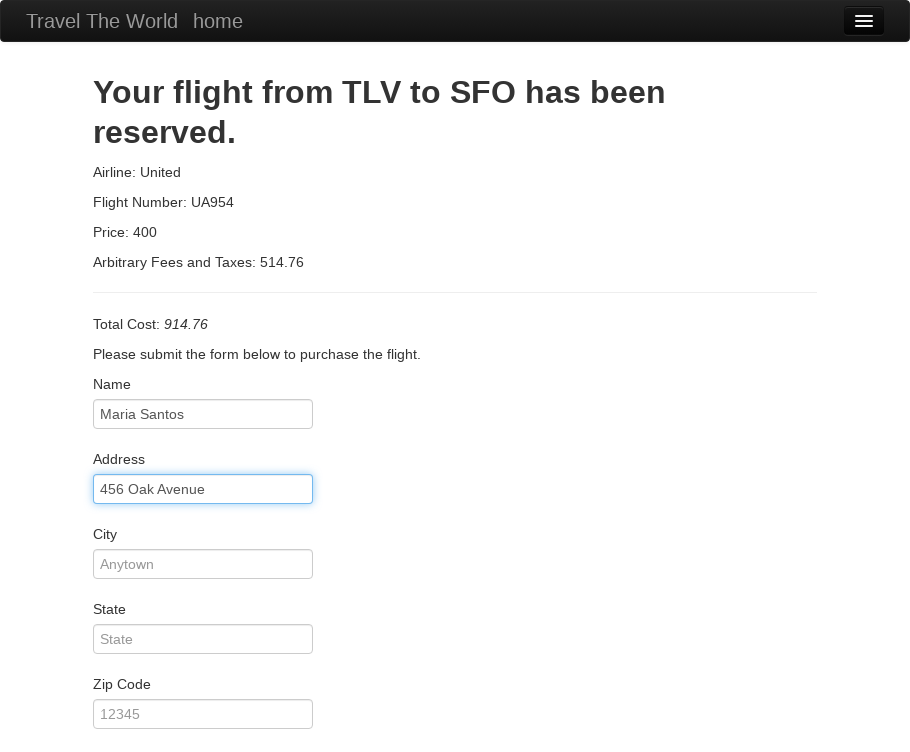

Clicked city input field at (203, 564) on #city
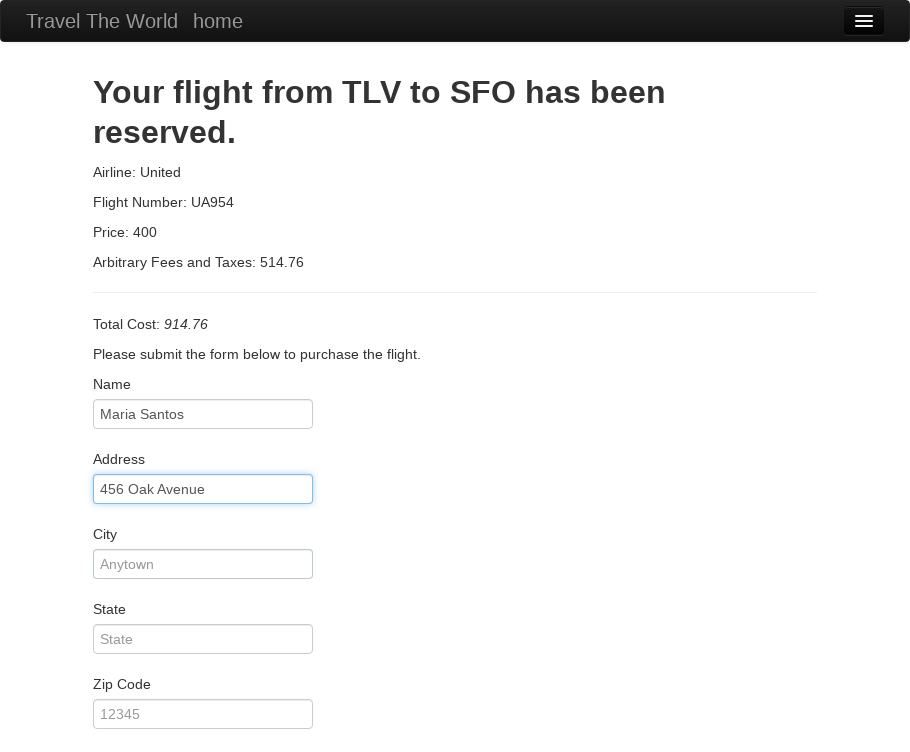

Filled city with 'Springfield' on #city
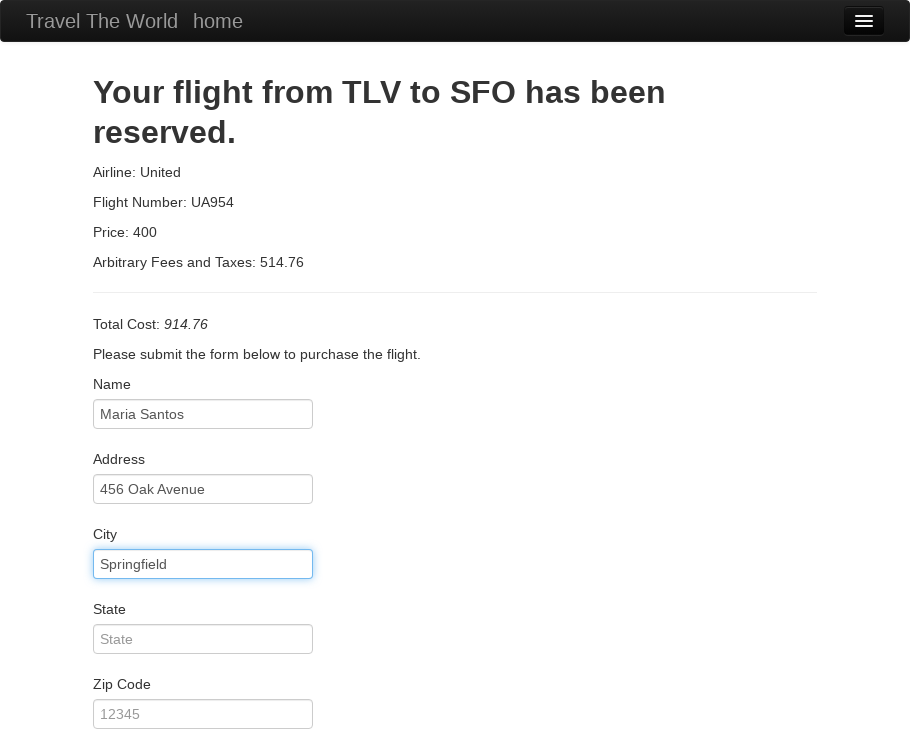

Clicked state input field at (203, 639) on #state
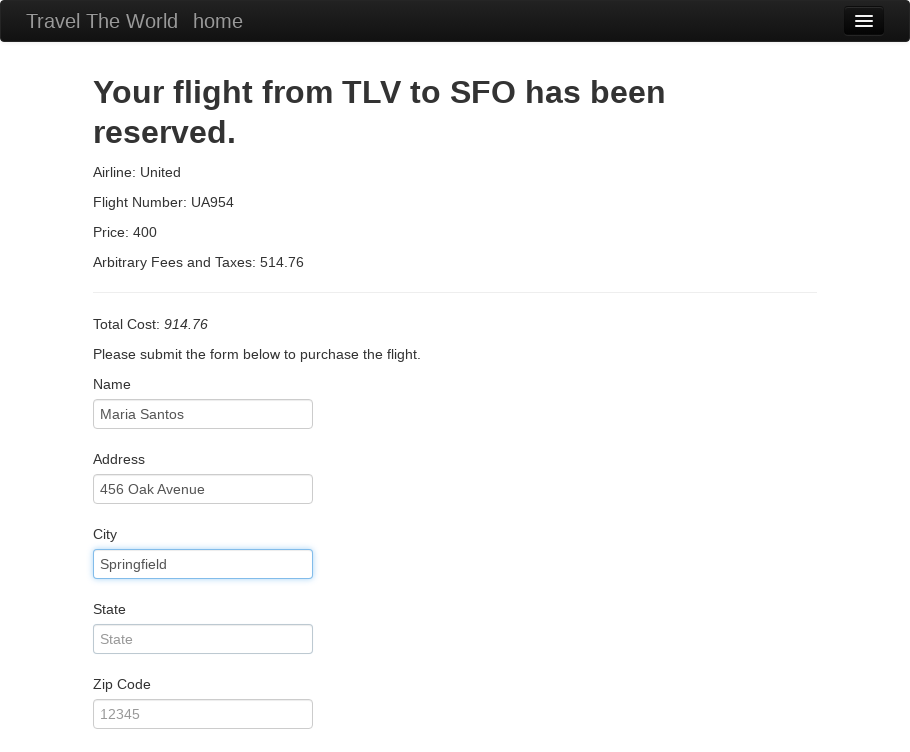

Filled state with 'California' on #state
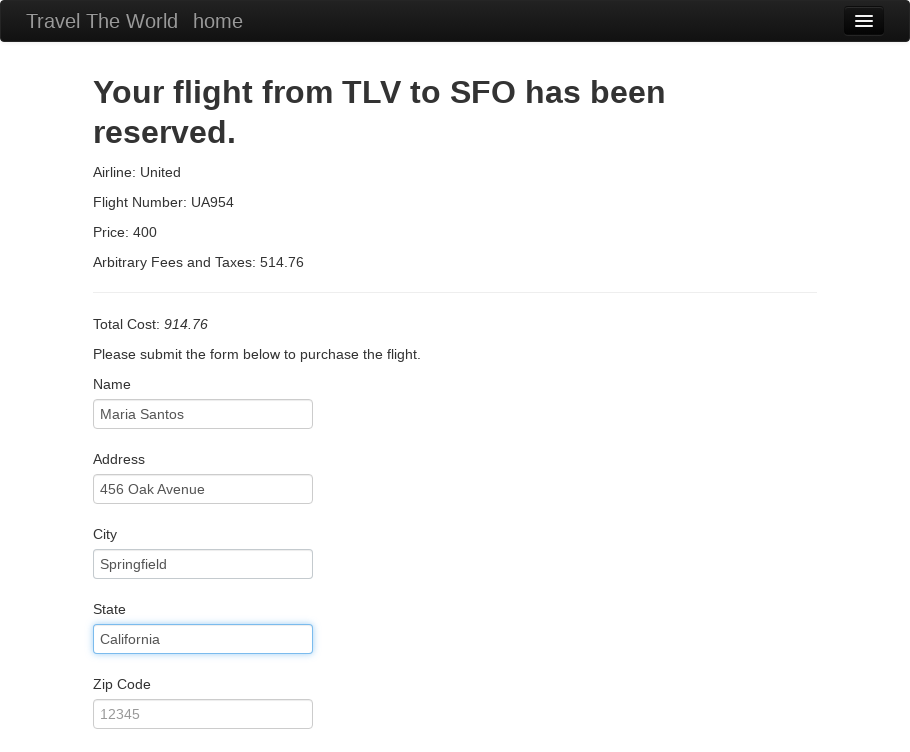

Clicked zip code input field at (203, 714) on #zipCode
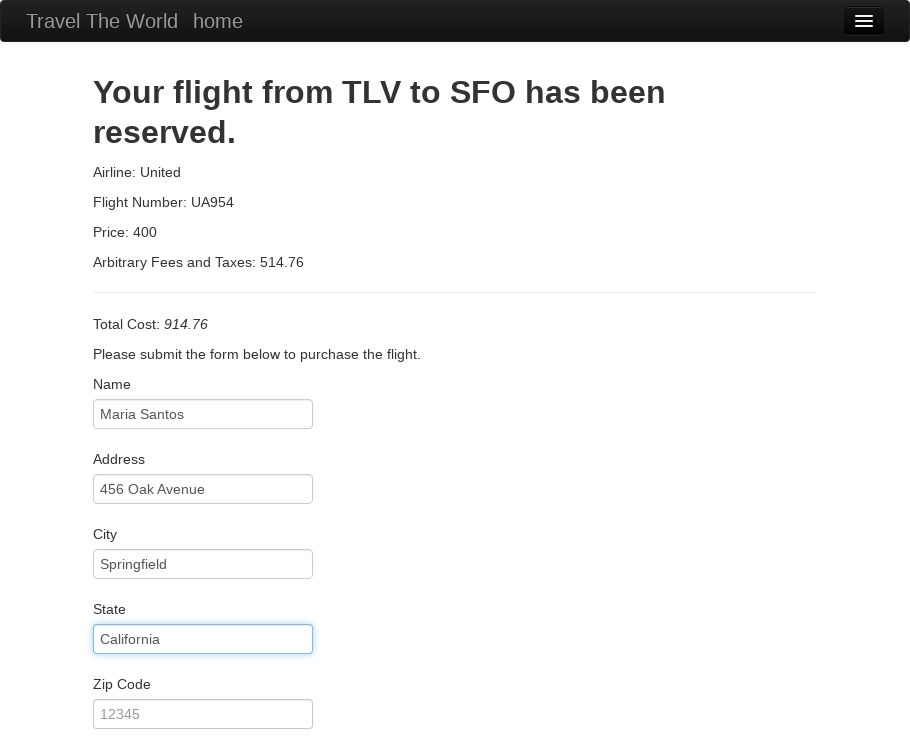

Filled zip code with '90210' on #zipCode
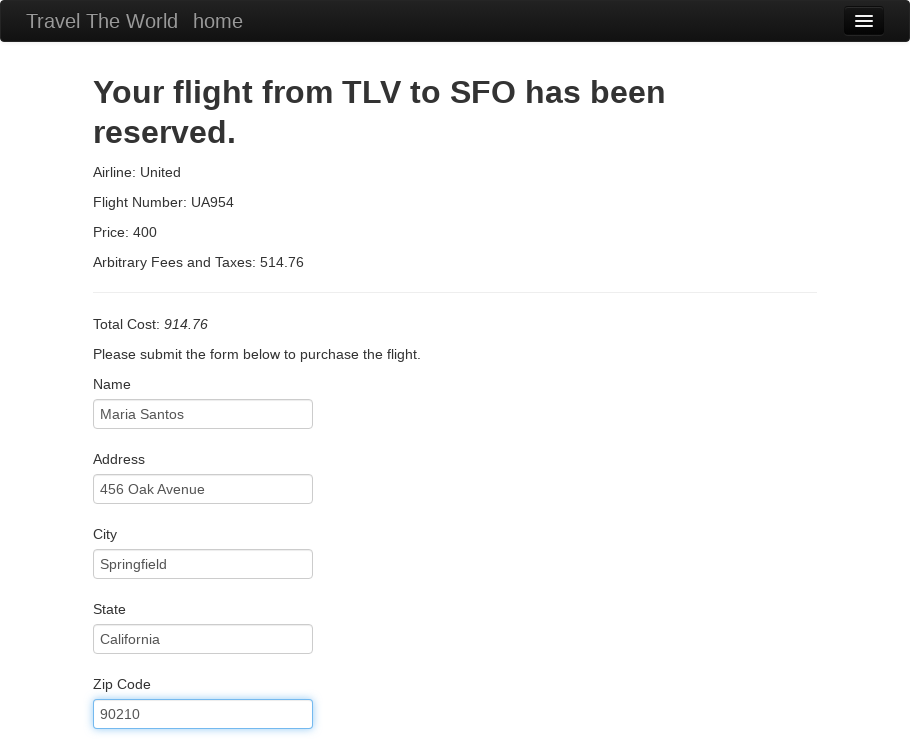

Clicked credit card number input field at (203, 412) on #creditCardNumber
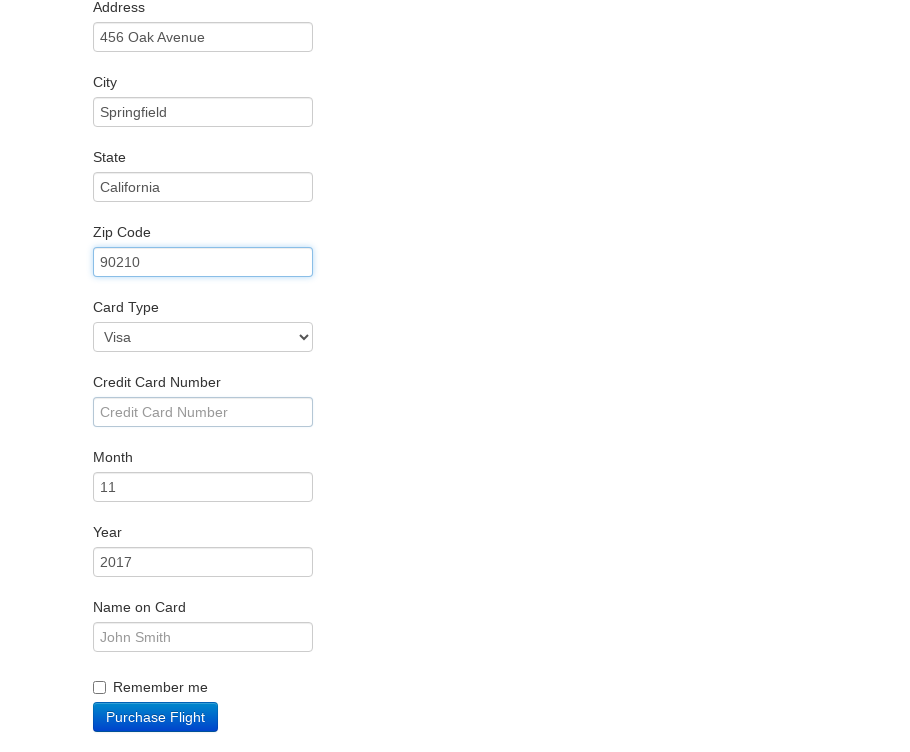

Filled credit card number with test card '4111111111111111' on #creditCardNumber
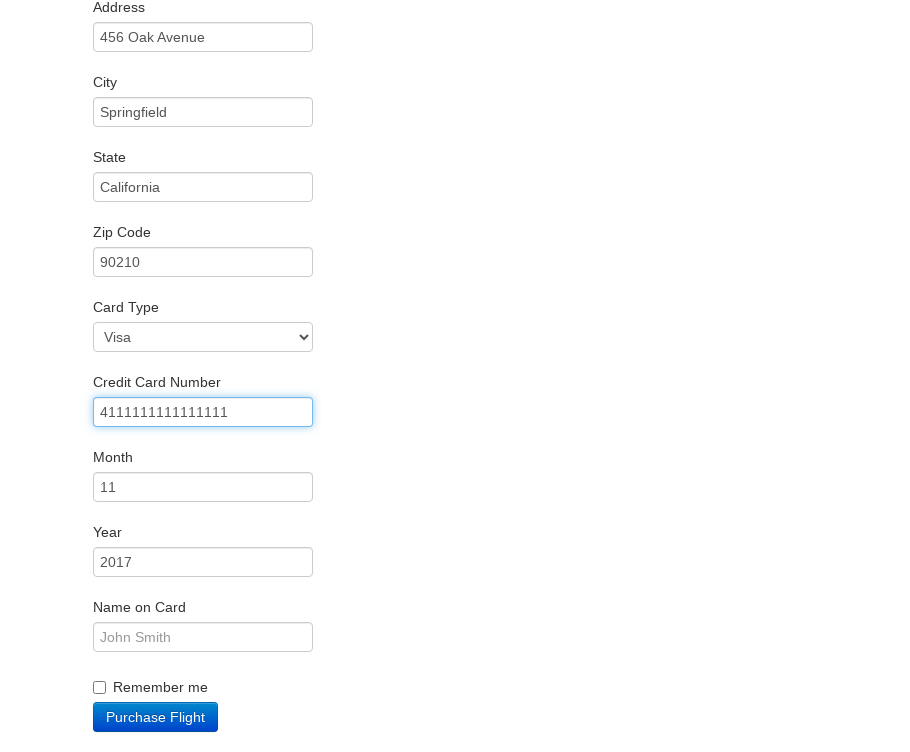

Clicked credit card year input field at (203, 562) on #creditCardYear
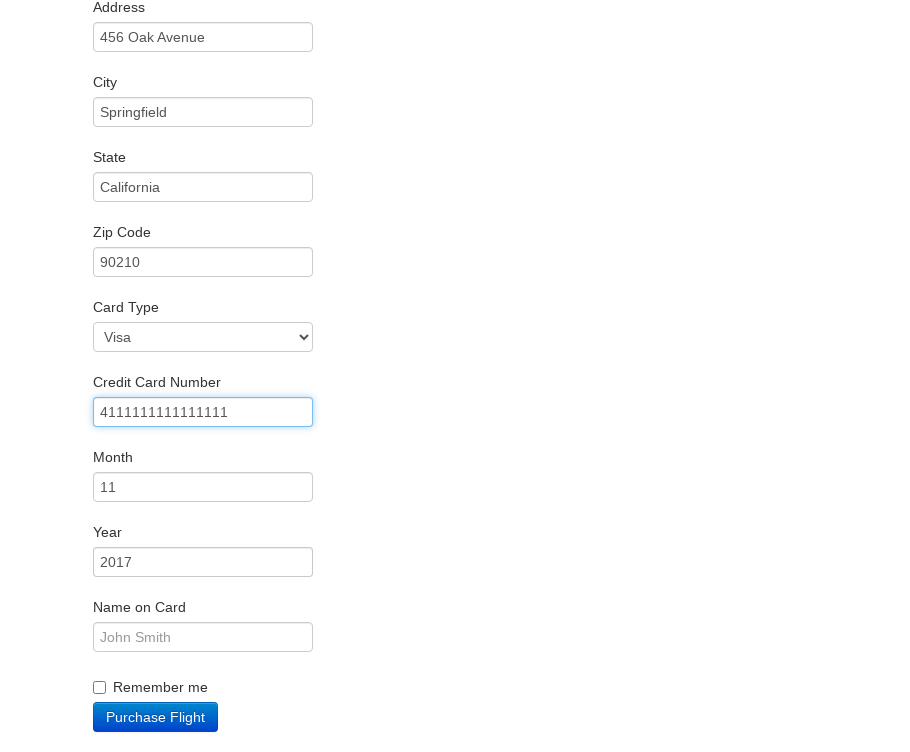

Filled credit card year with '2025' on #creditCardYear
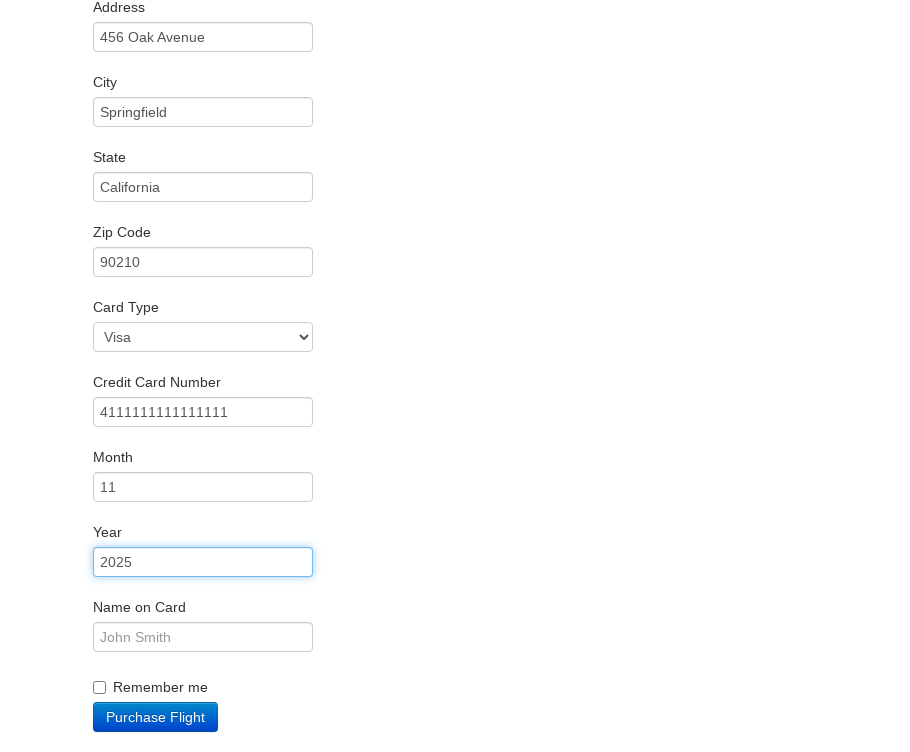

Clicked name on card input field at (203, 637) on #nameOnCard
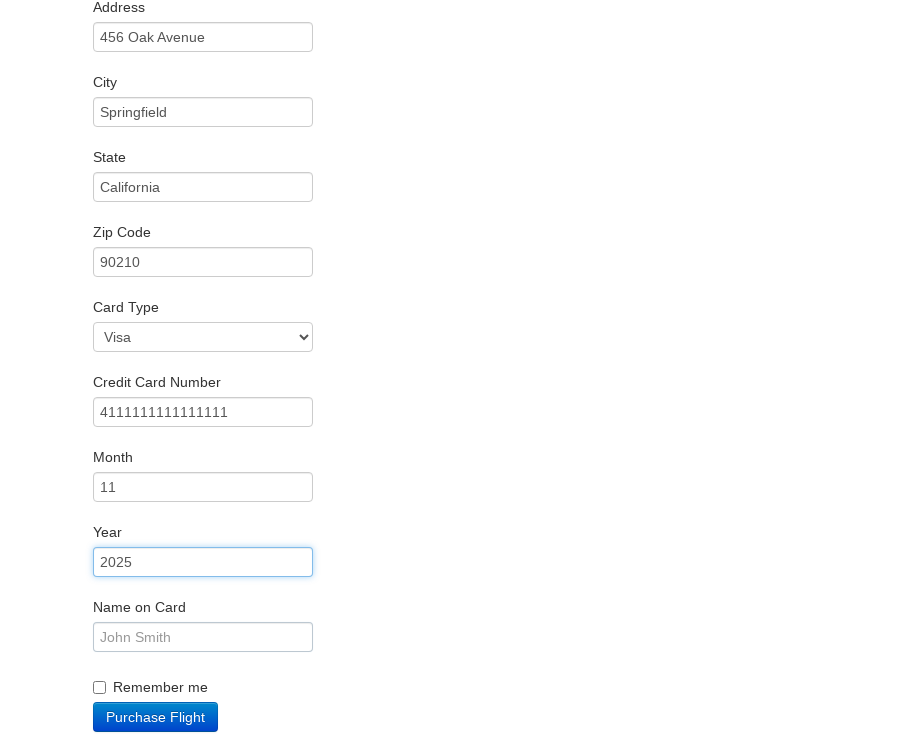

Filled name on card with 'Maria Santos' on #nameOnCard
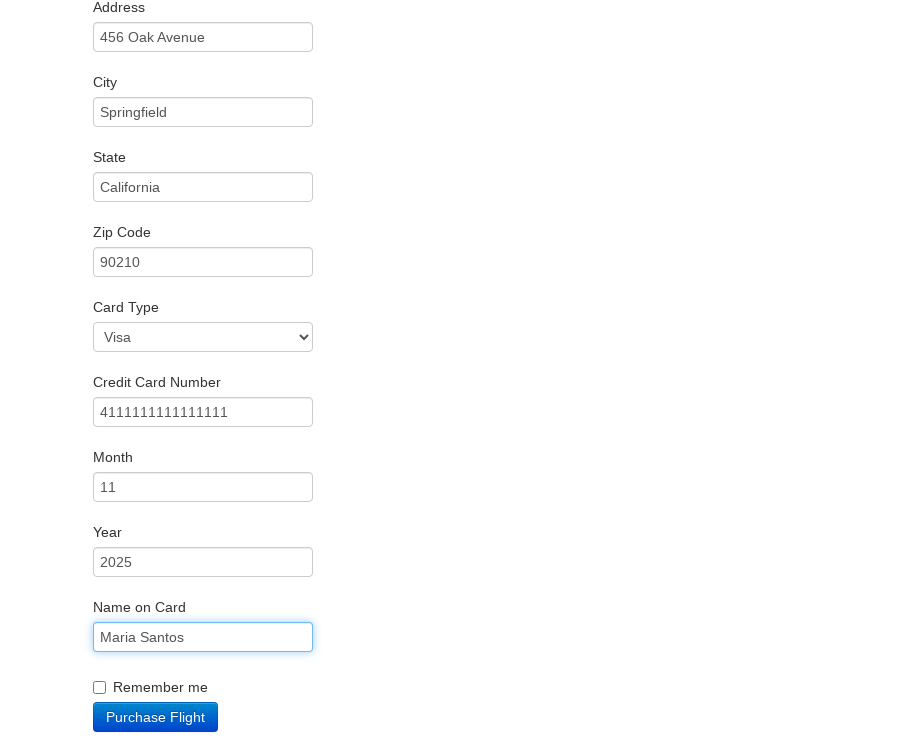

Clicked total price paragraph at (455, 324) on p:nth-child(7)
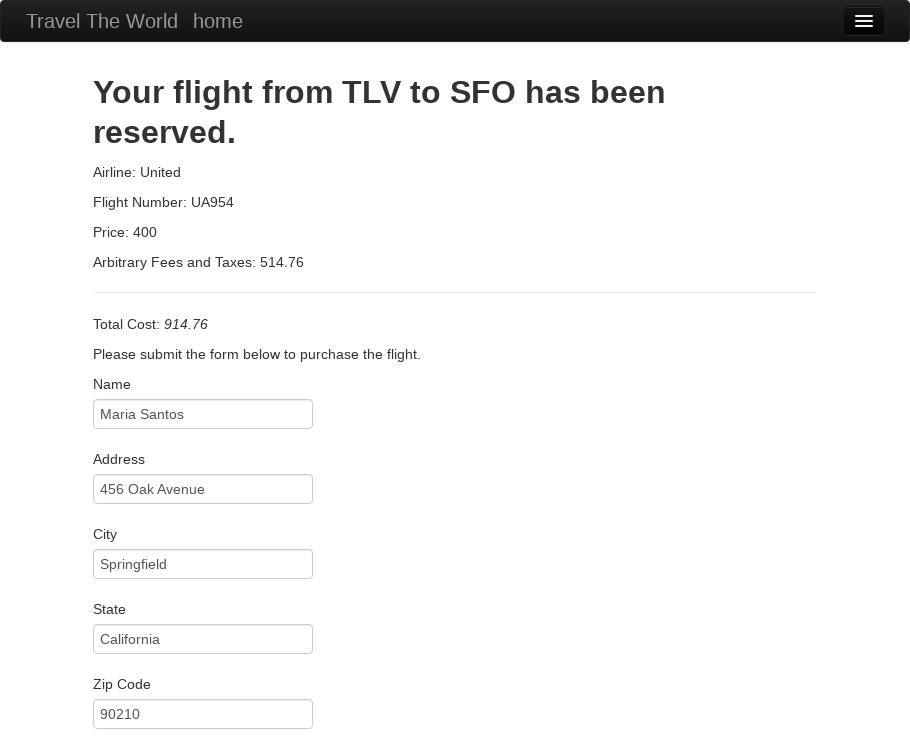

Clicked credit card number field again at (203, 412) on #creditCardNumber
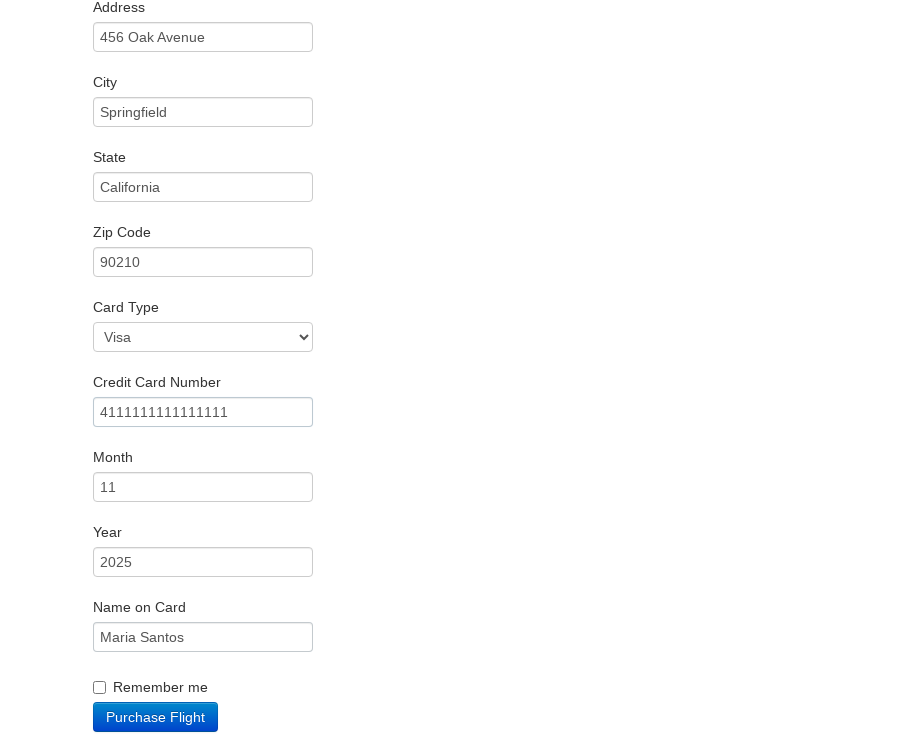

Clicked Purchase Flight button to complete booking at (156, 717) on .btn-primary
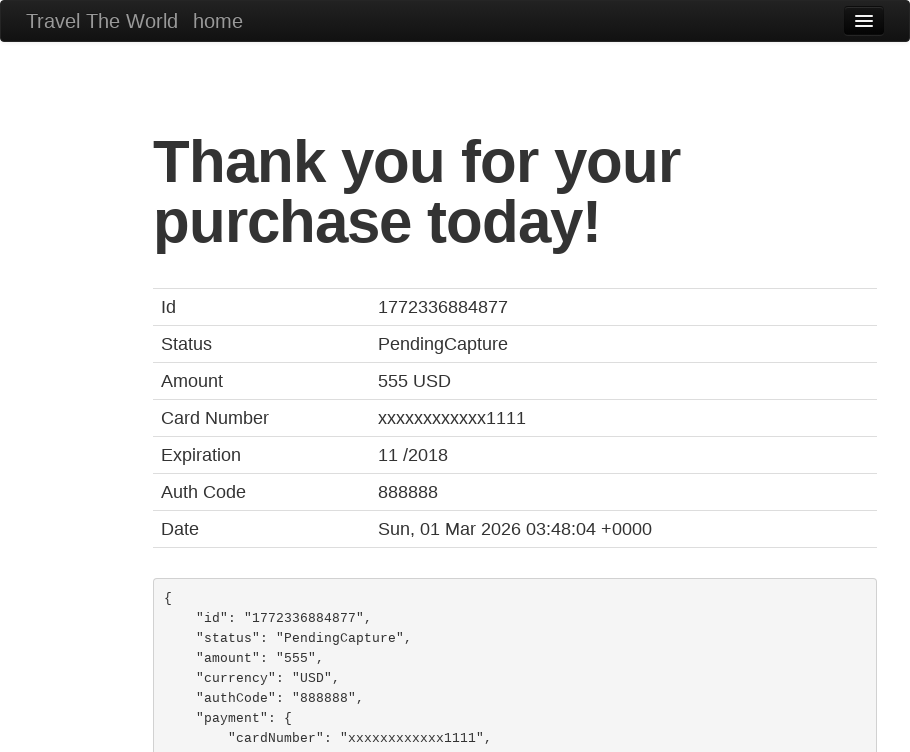

Confirmation page loaded with order details visible
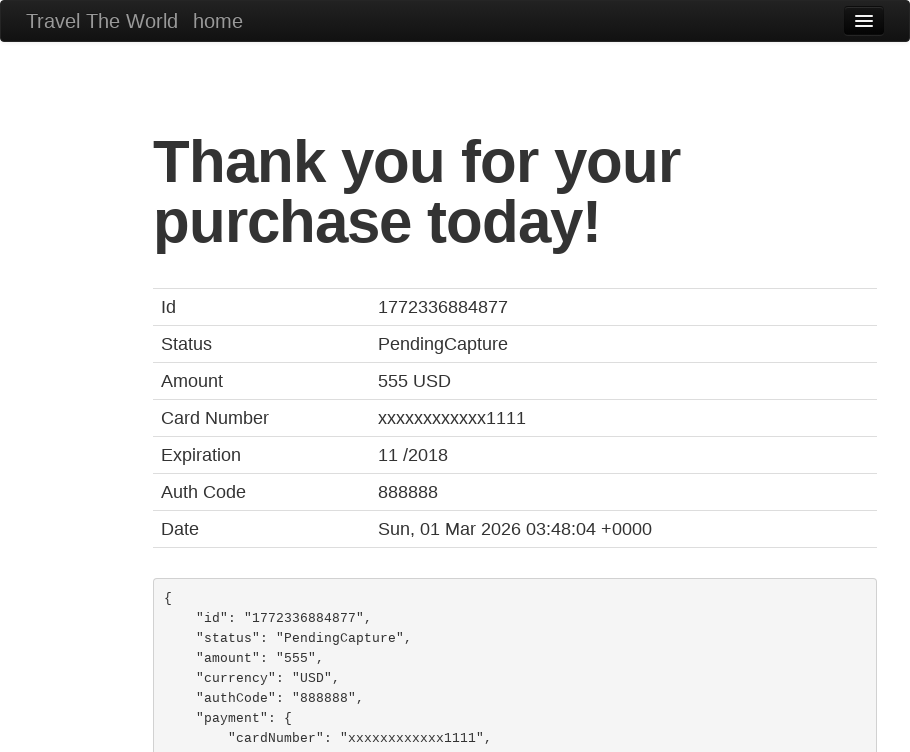

Clicked credit card confirmation detail cell at (623, 418) on tr:nth-child(4) > td:nth-child(2)
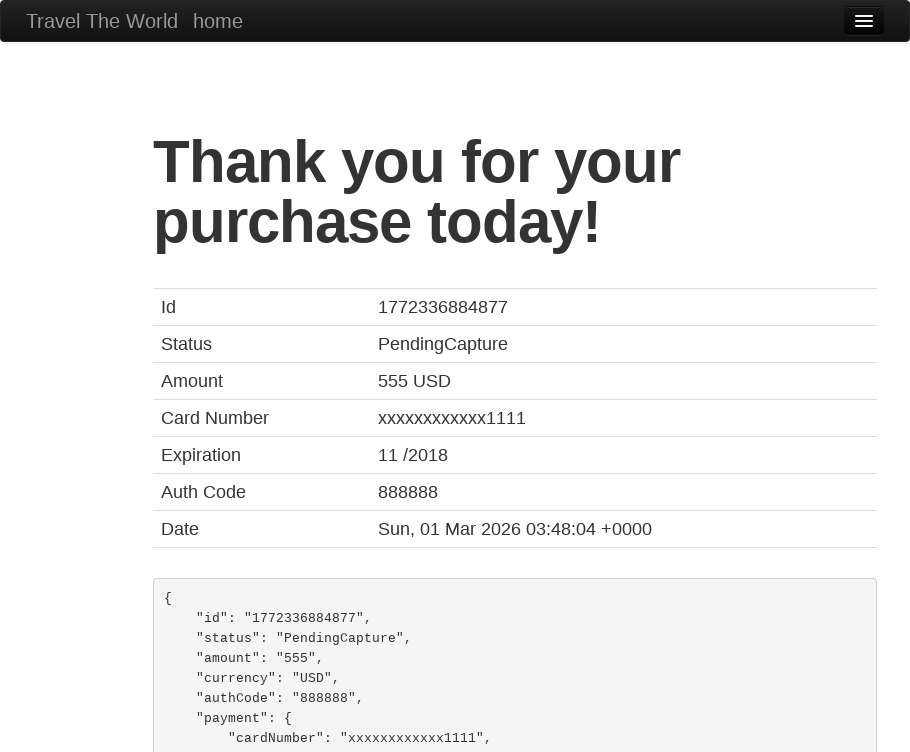

Clicked total price confirmation detail cell at (623, 381) on tr:nth-child(3) > td:nth-child(2)
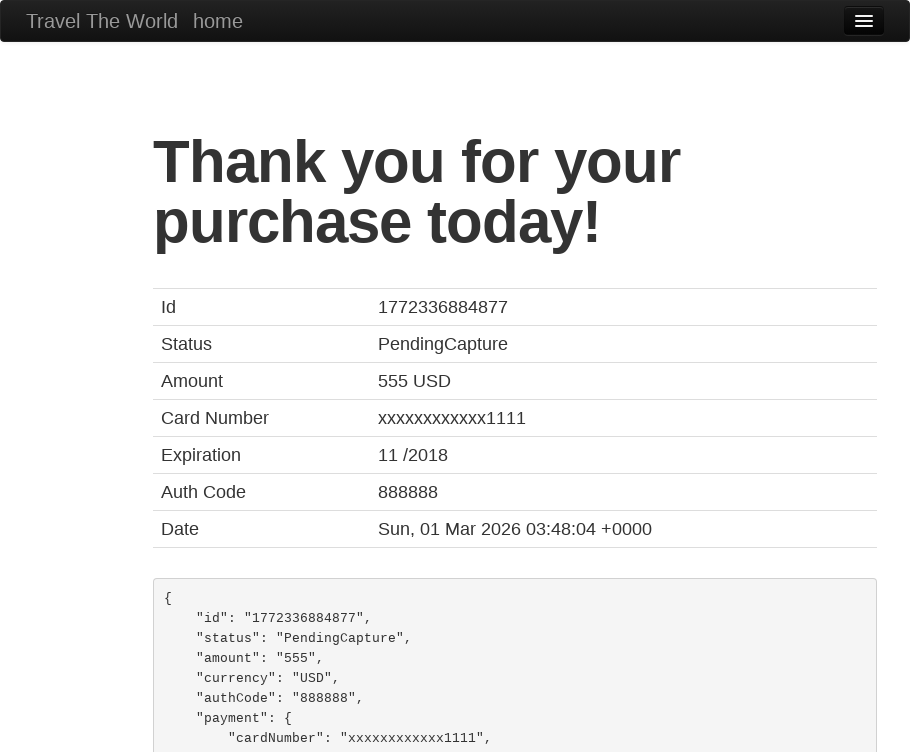

Verified page title is 'BlazeDemo Confirmation'
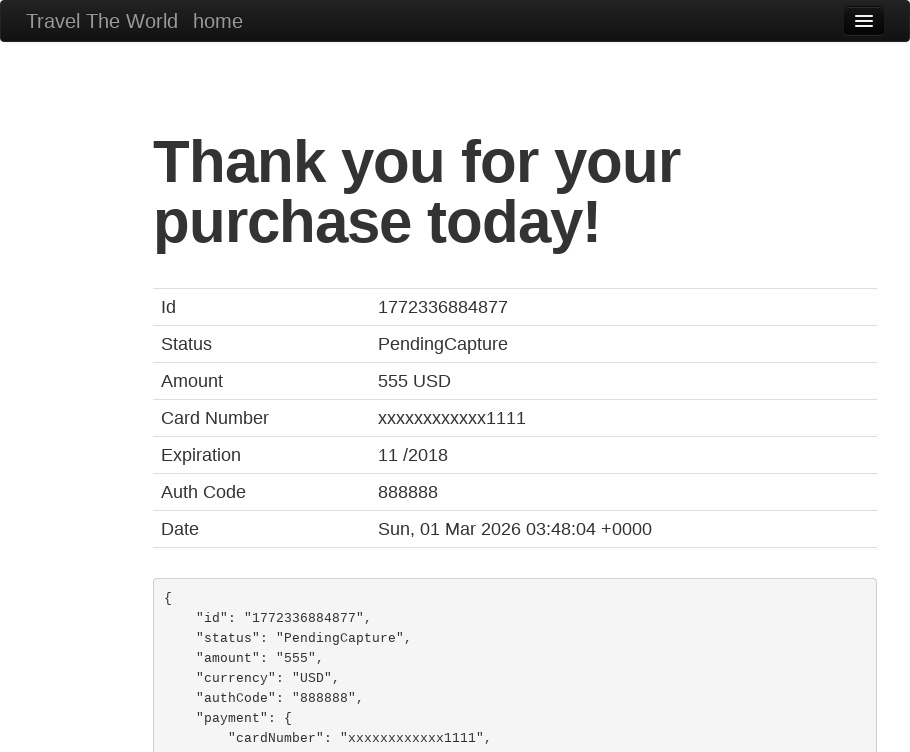

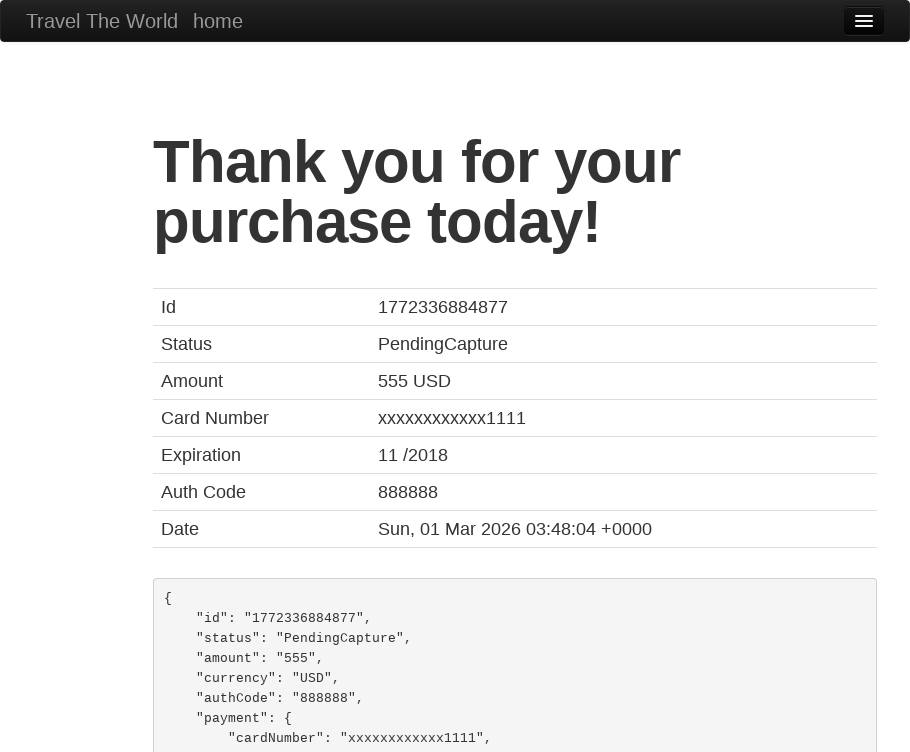